Tests that clicking on a blog post heading navigates to the full blog post page with the correct URL and title.

Starting URL: https://tradingstrategy.ai/blog

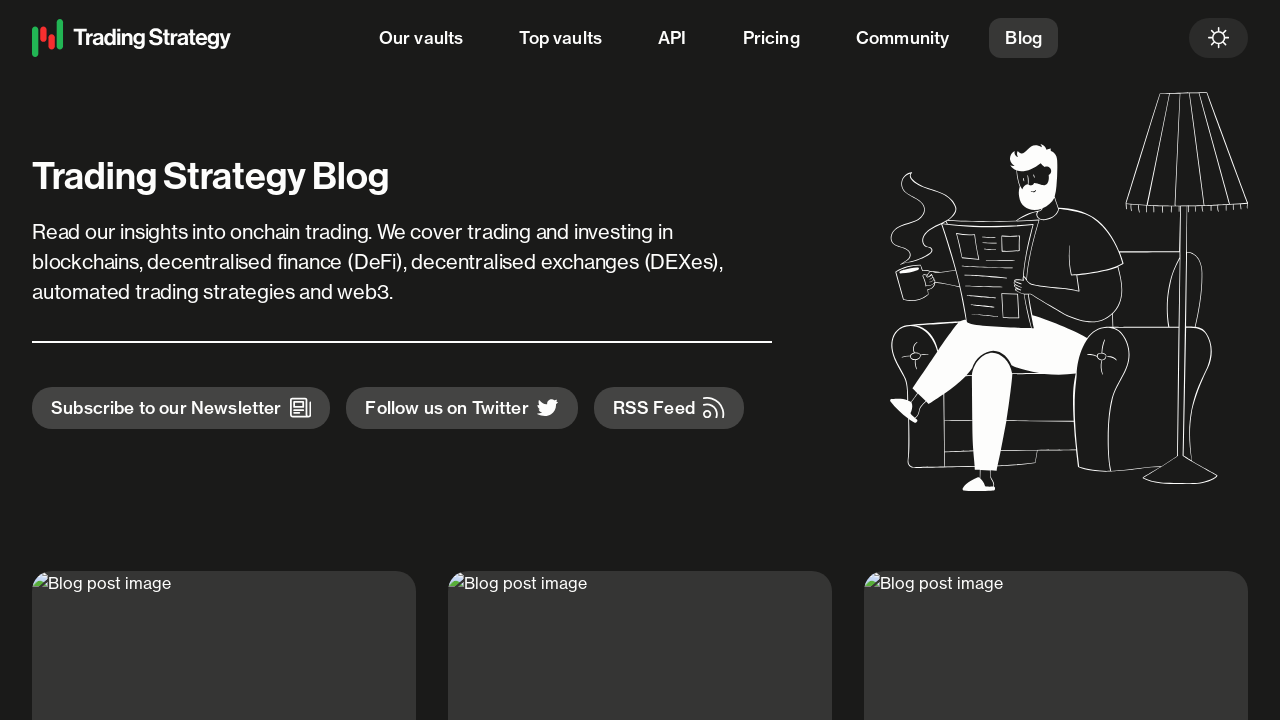

First blog post tile loaded and ready
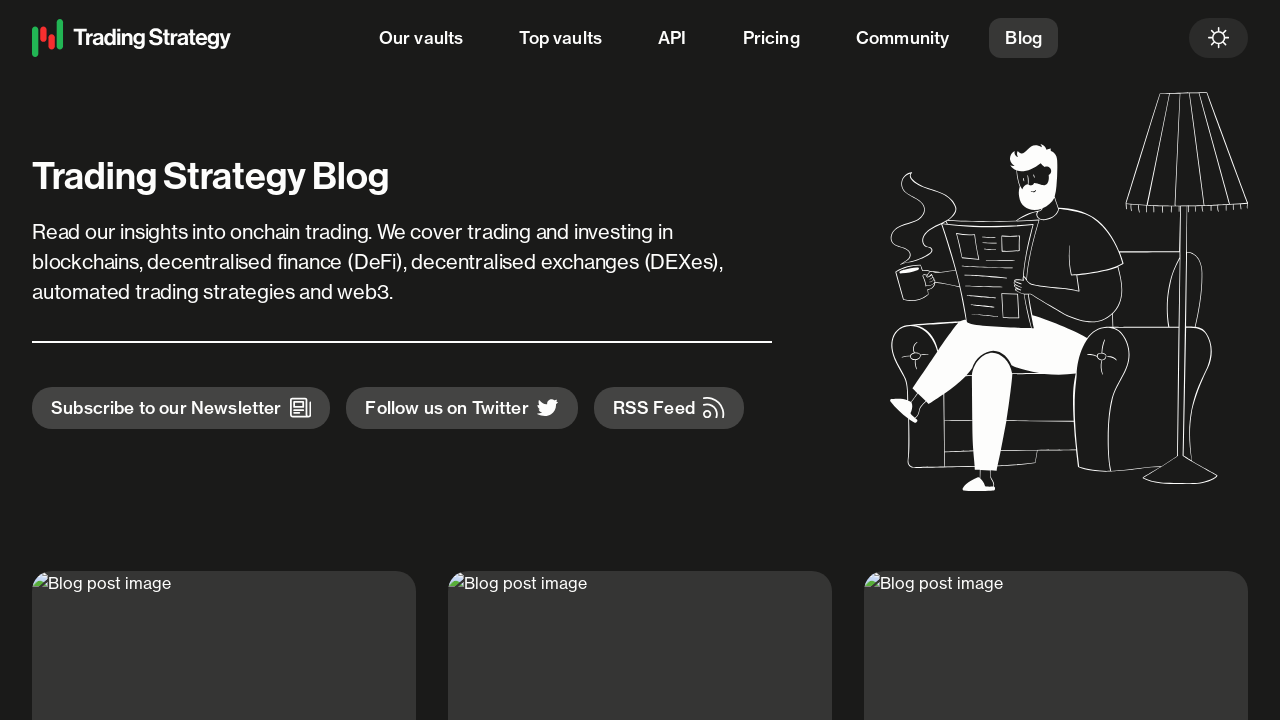

Located heading element within blog post tile
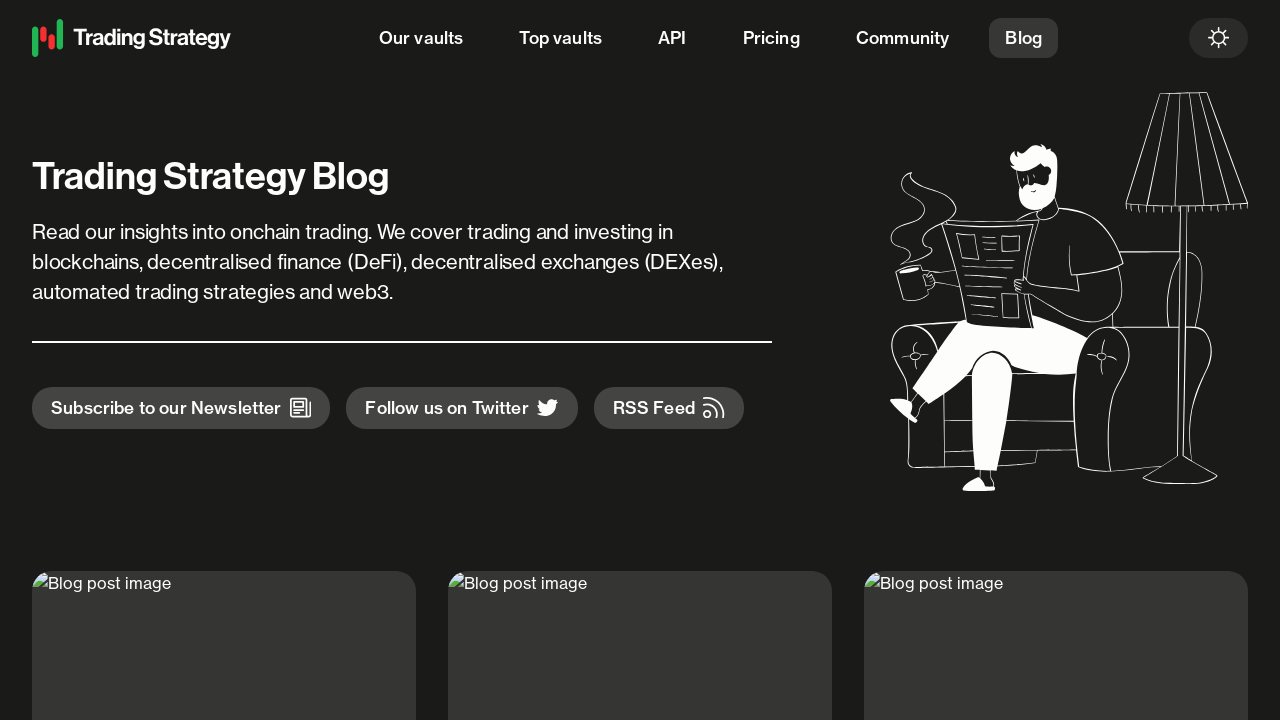

Extracted blog post URL: /blog/the-best-performing-stablecoin-vaults-february-2026
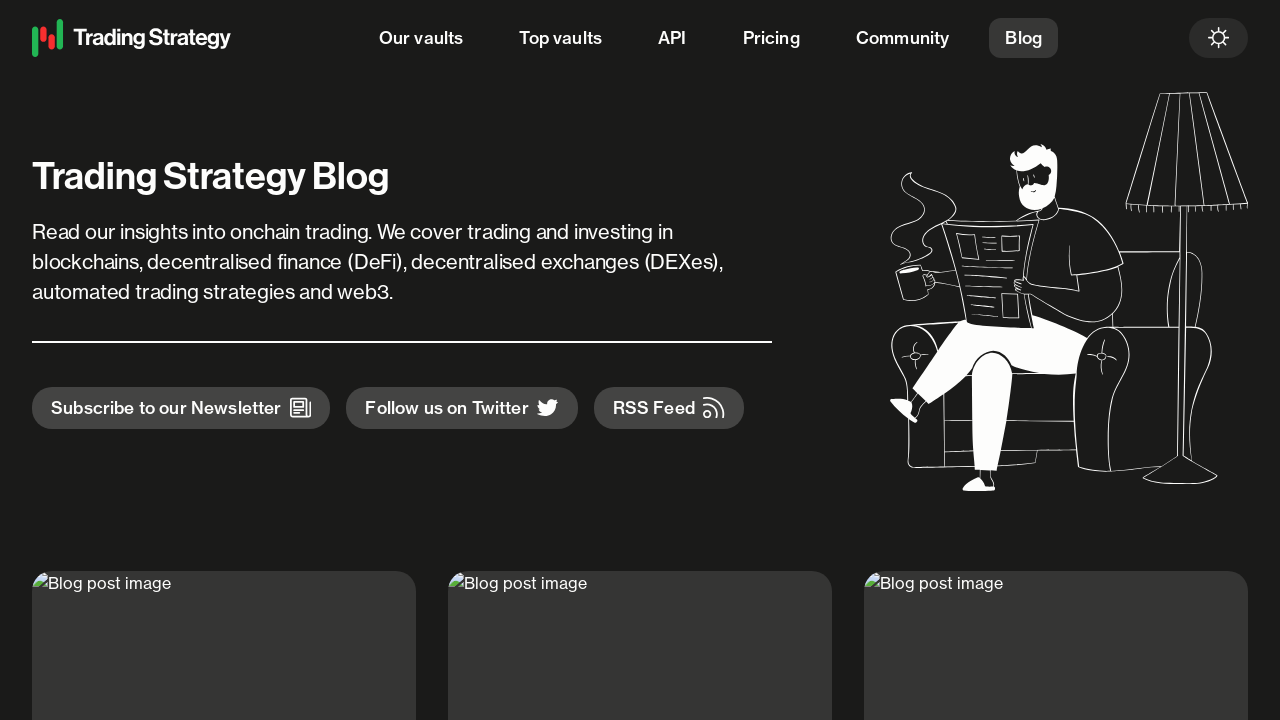

Extracted blog post title: The best-performing stablecoin vaults, February 2026
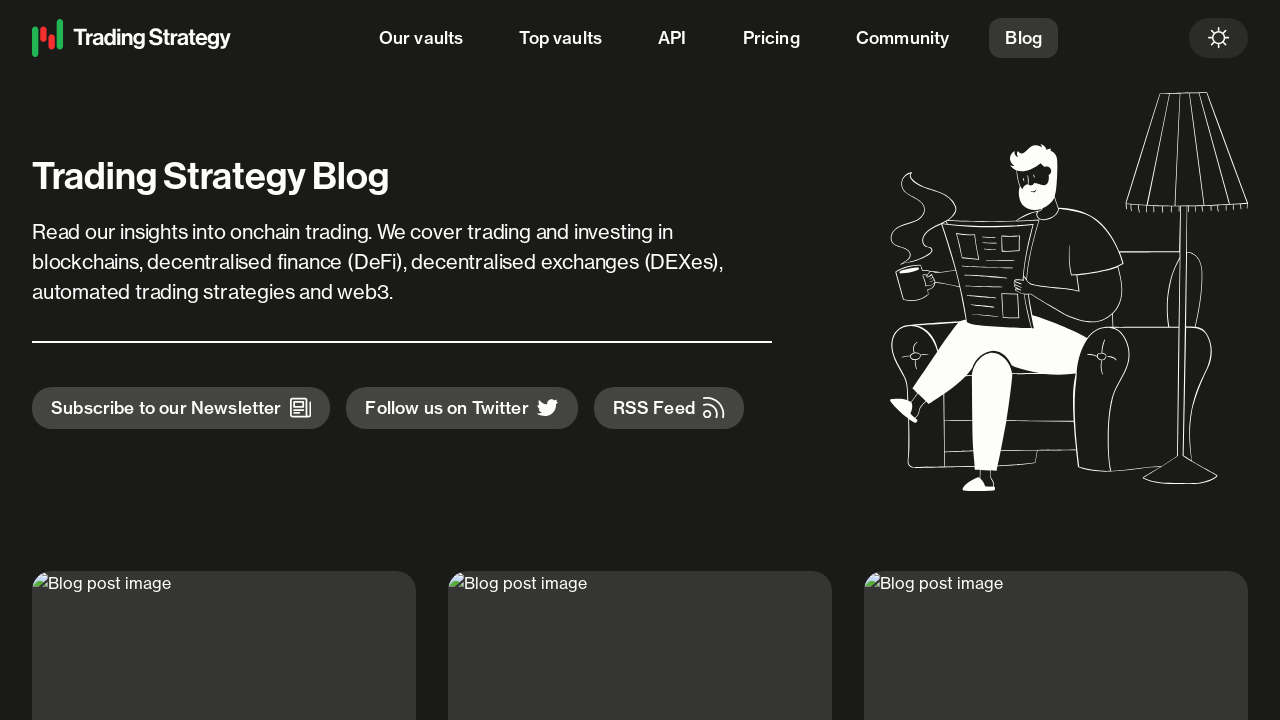

Clicked blog post heading 'The best-performing stablecoin vaults, February 2026' to open full post at (224, 360) on [data-testid="blog-roll"] a >> nth=0 >> internal:role=heading
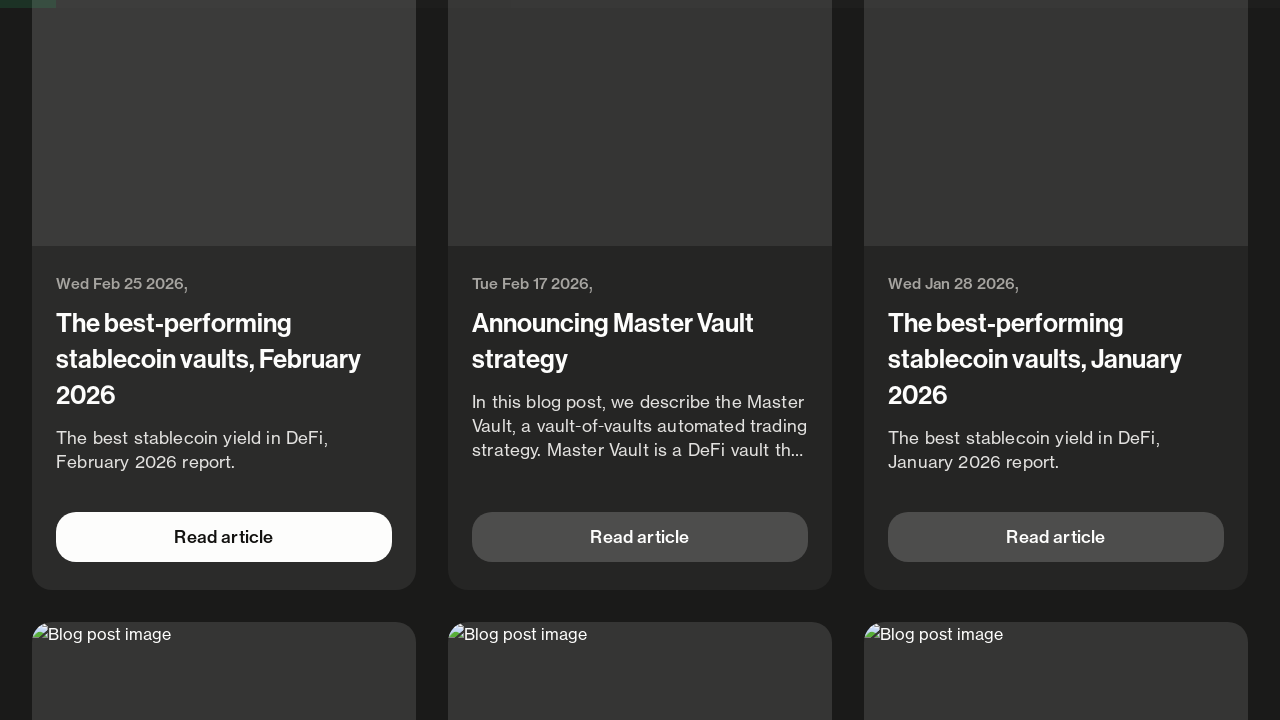

Blog post page loaded - navigated to https://tradingstrategy.ai/blog
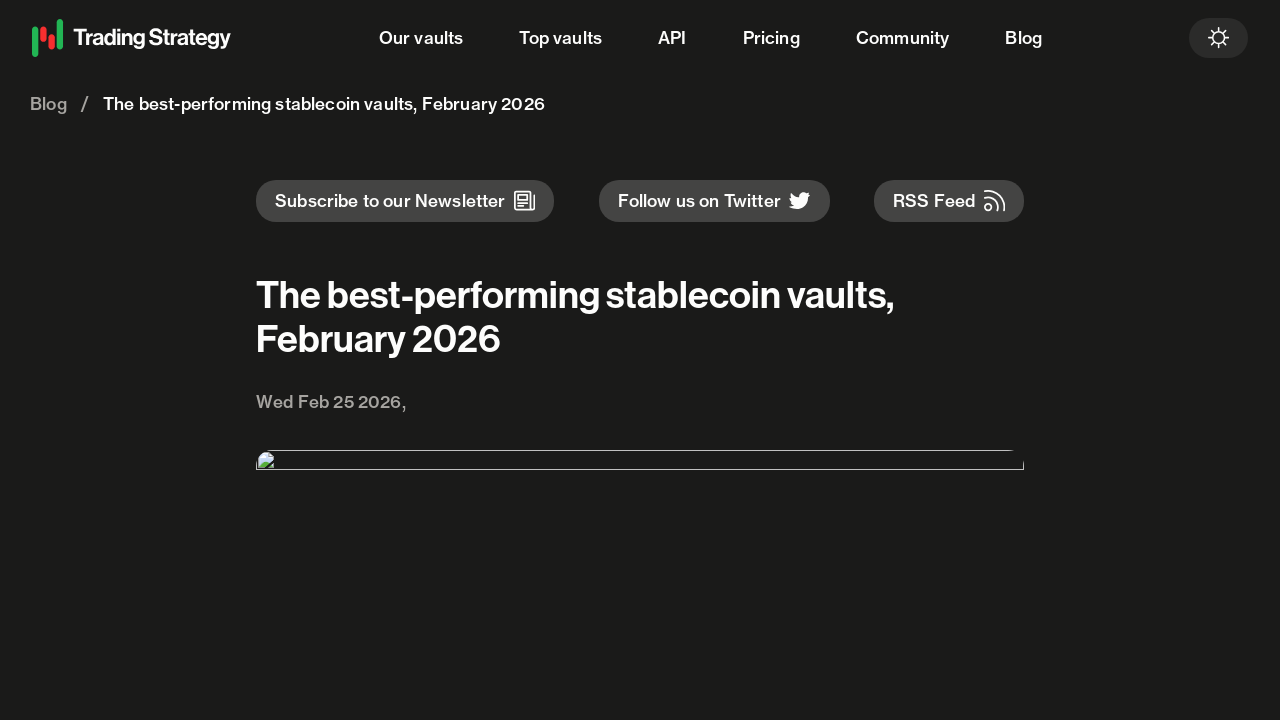

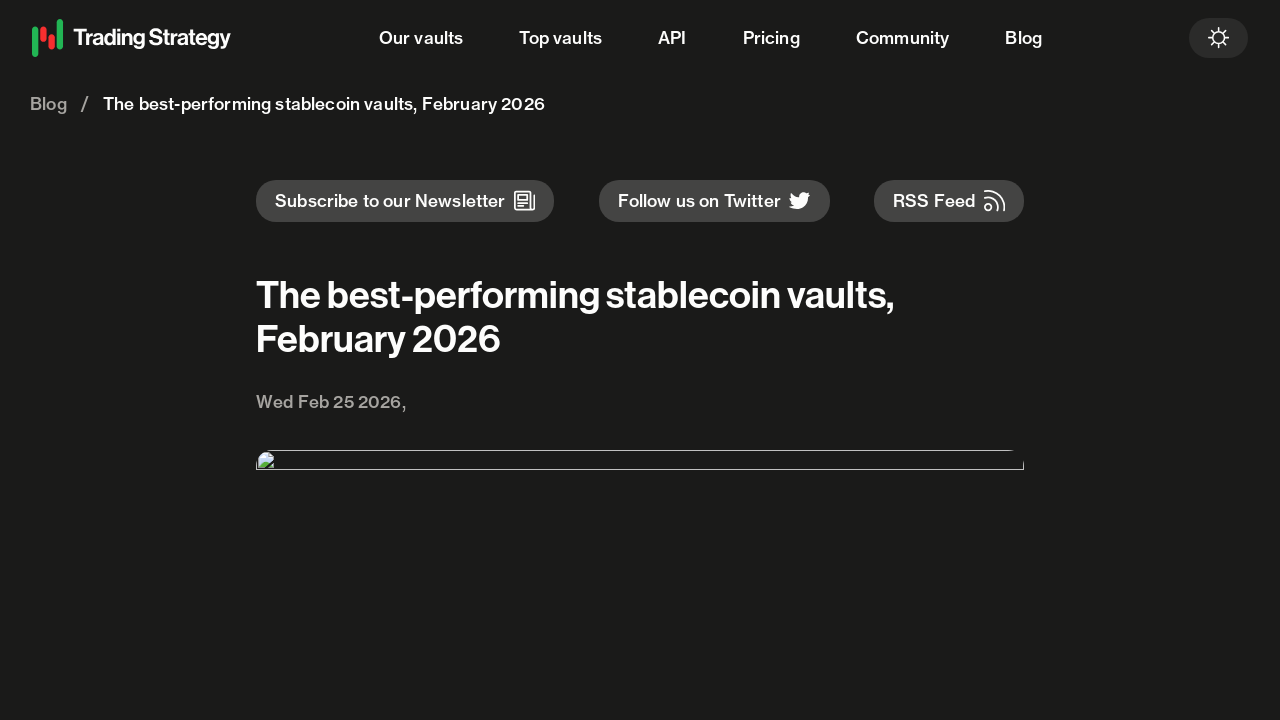